Tests that clicking the Apply button navigates to the apply page and displays the APPLY heading

Starting URL: https://techstartucalgary.com/

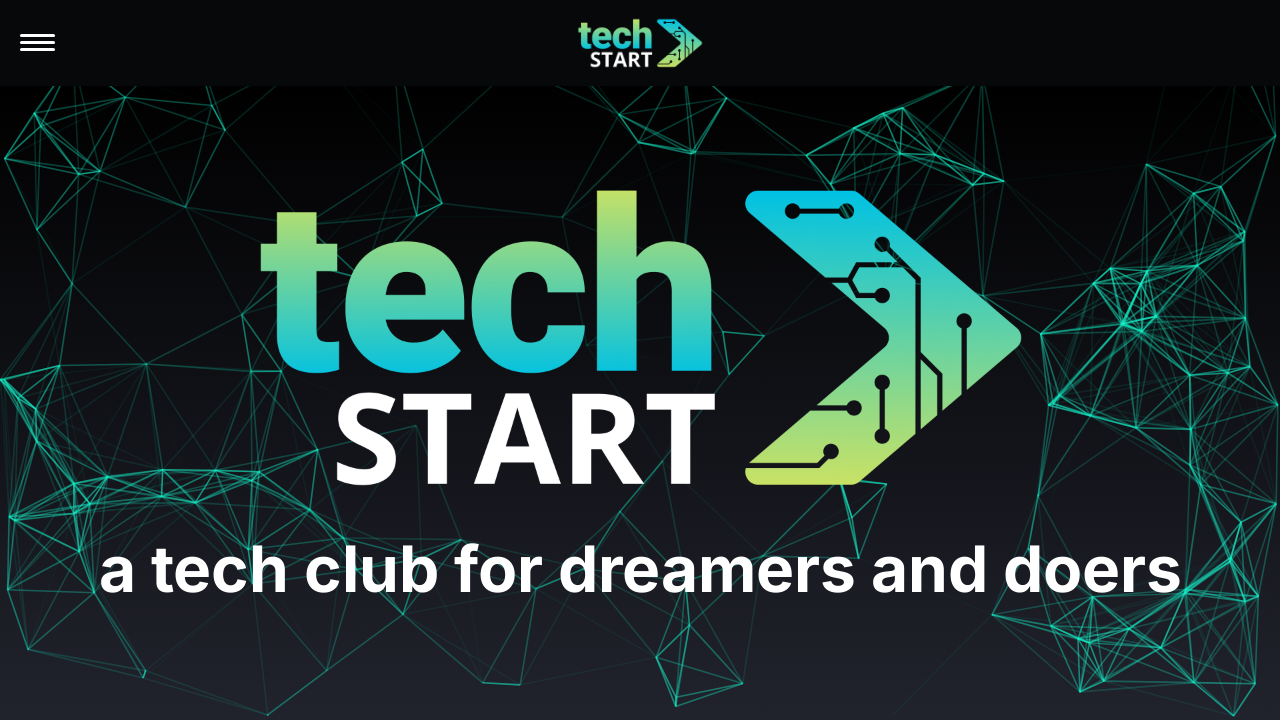

Clicked hamburger menu label at (38, 43) on label
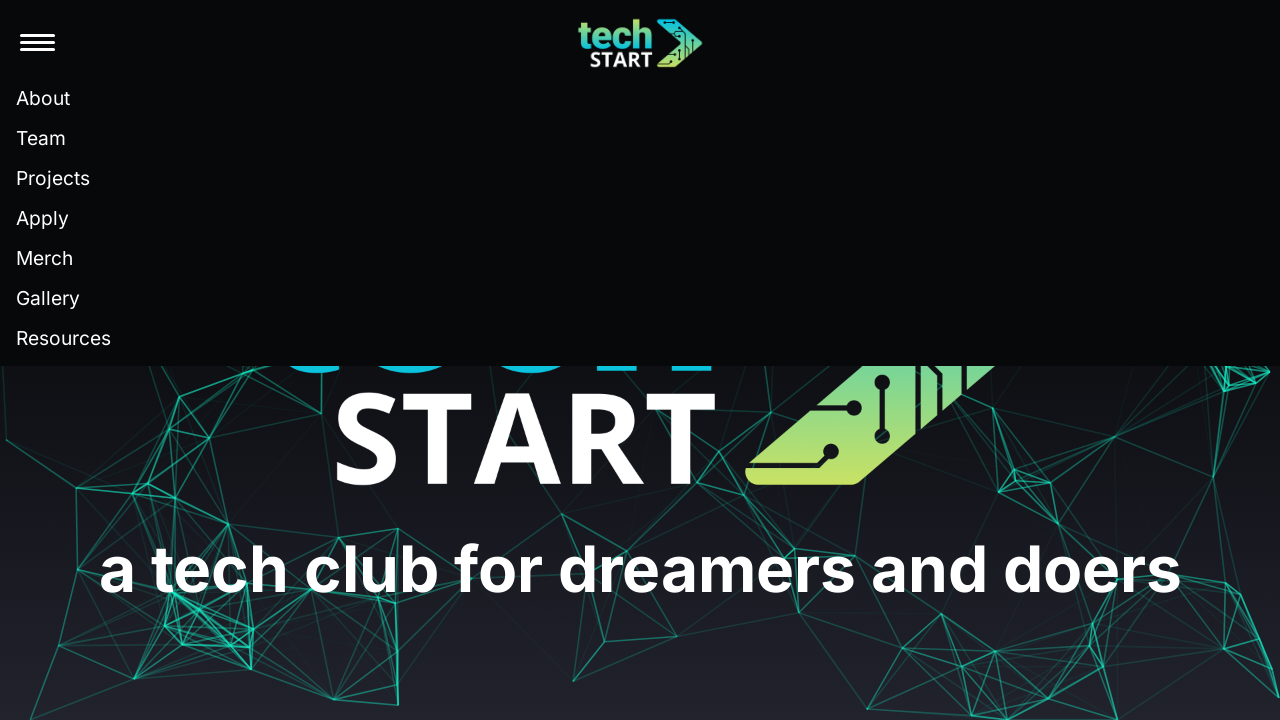

Clicked Apply link at (42, 218) on internal:text="Apply"s
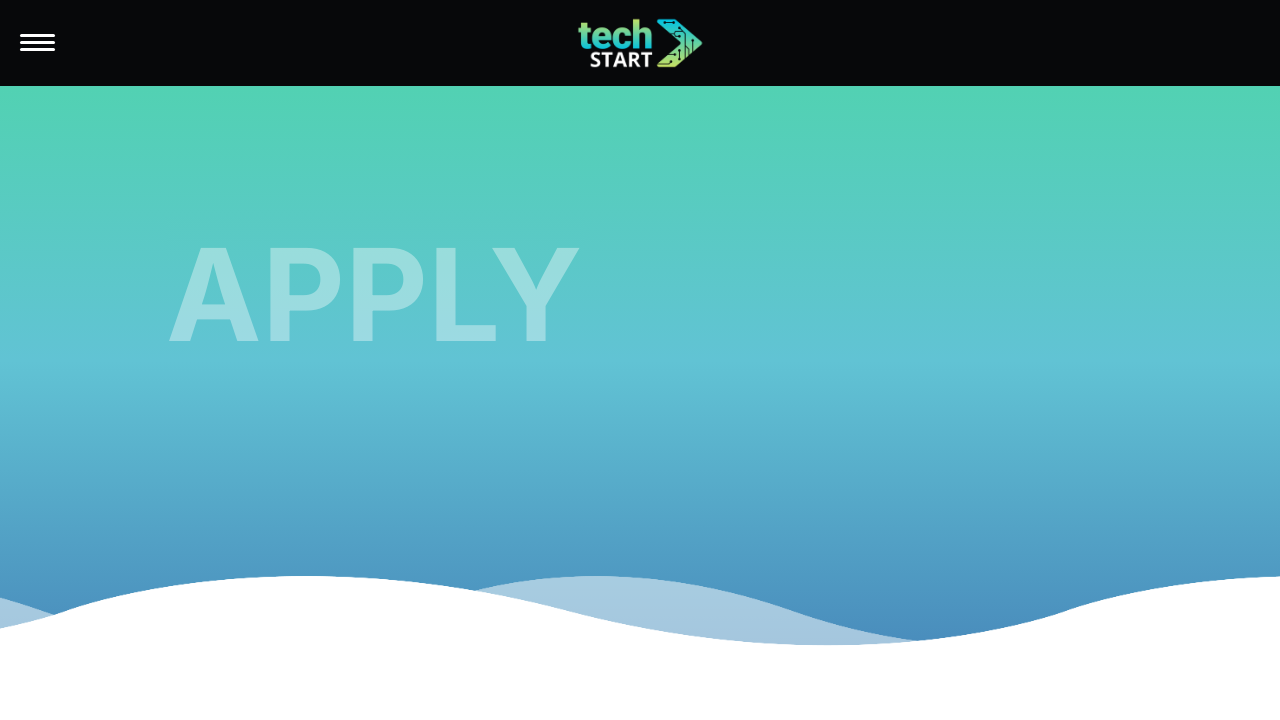

Successfully navigated to apply page
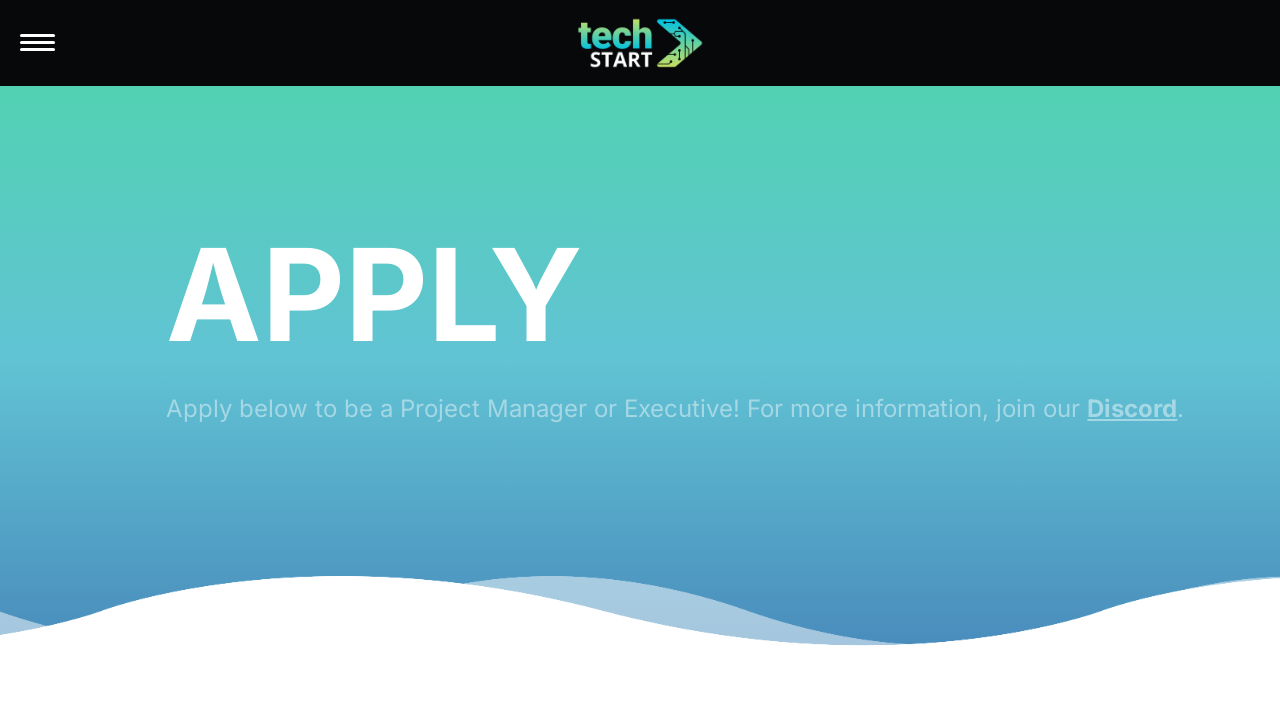

APPLY heading is visible on the apply page
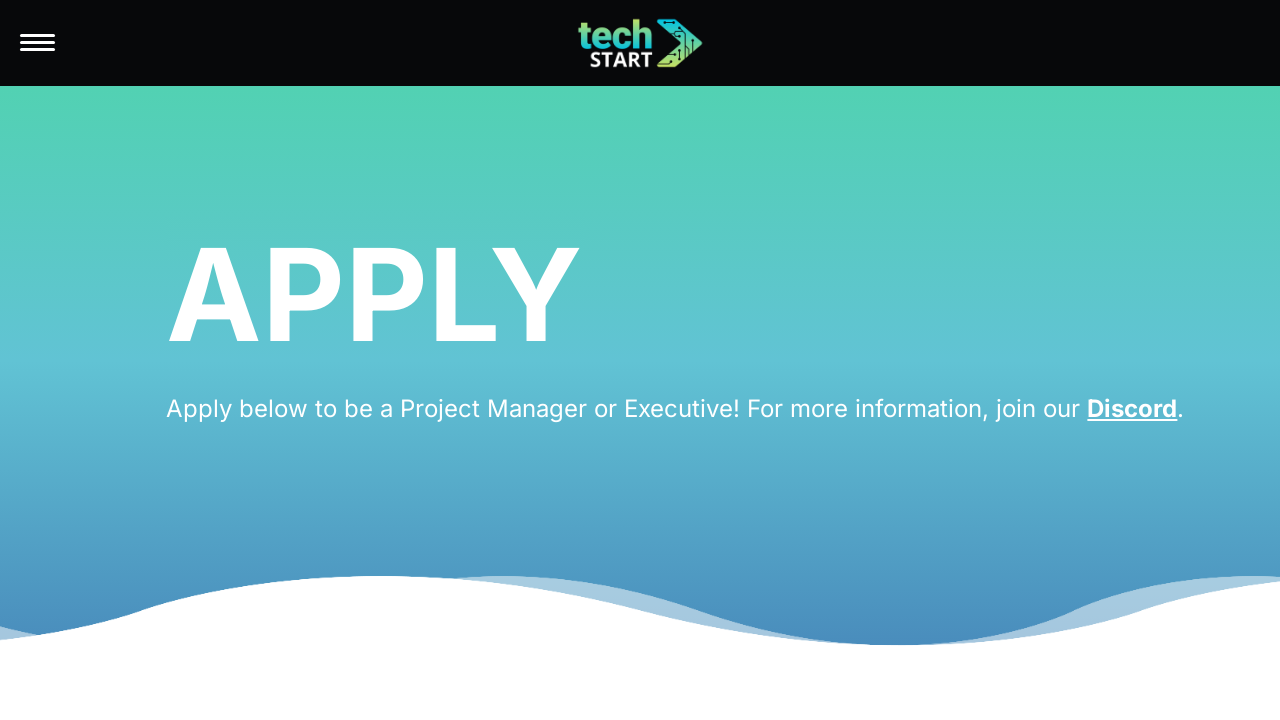

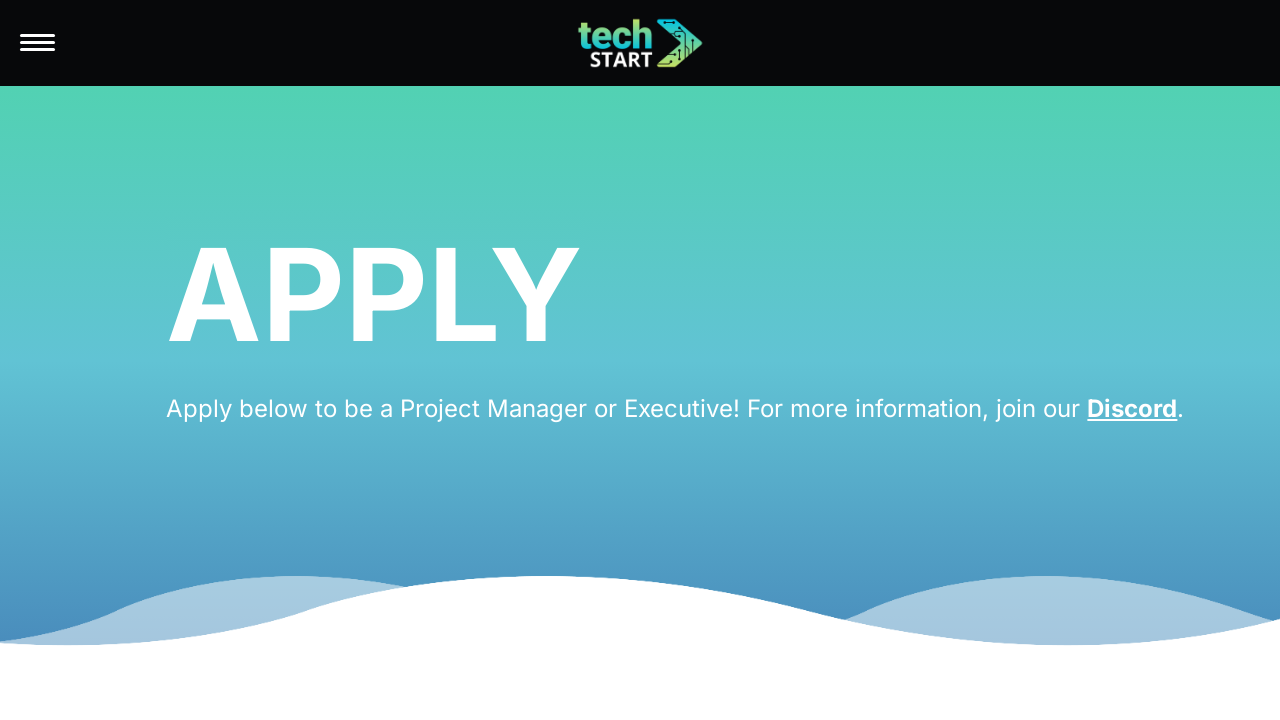